Tests dynamic controls by clicking on the Dynamic Controls link, toggling a checkbox, clicking Remove button, and verifying the "It's gone!" text appears

Starting URL: https://the-internet.herokuapp.com/

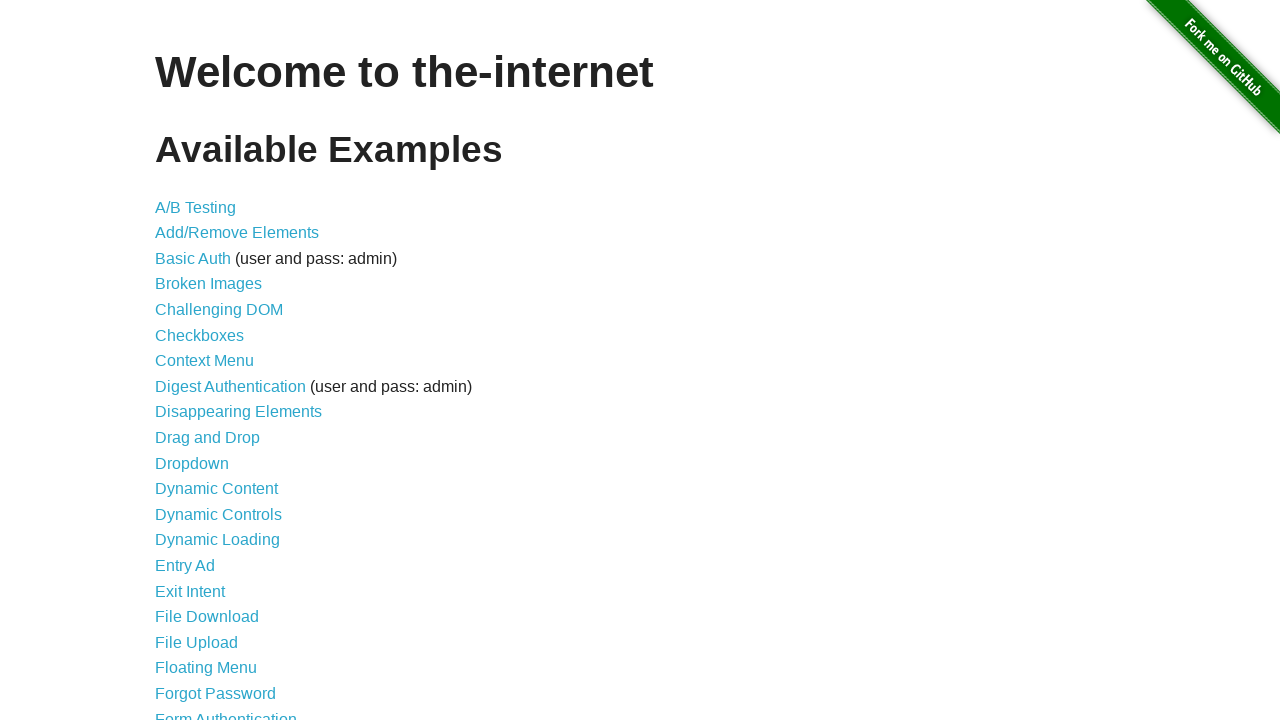

Clicked on Dynamic Controls link at (218, 514) on a:text('Dynamic Controls')
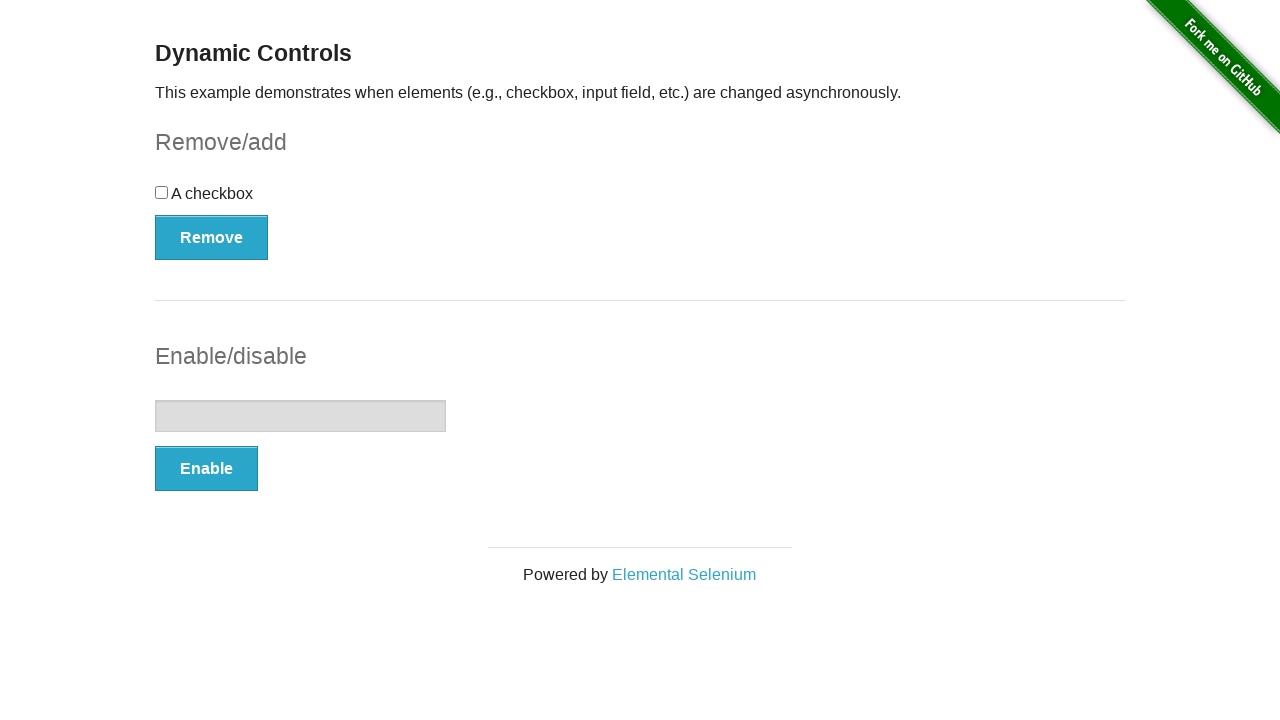

Checkbox element loaded and is present
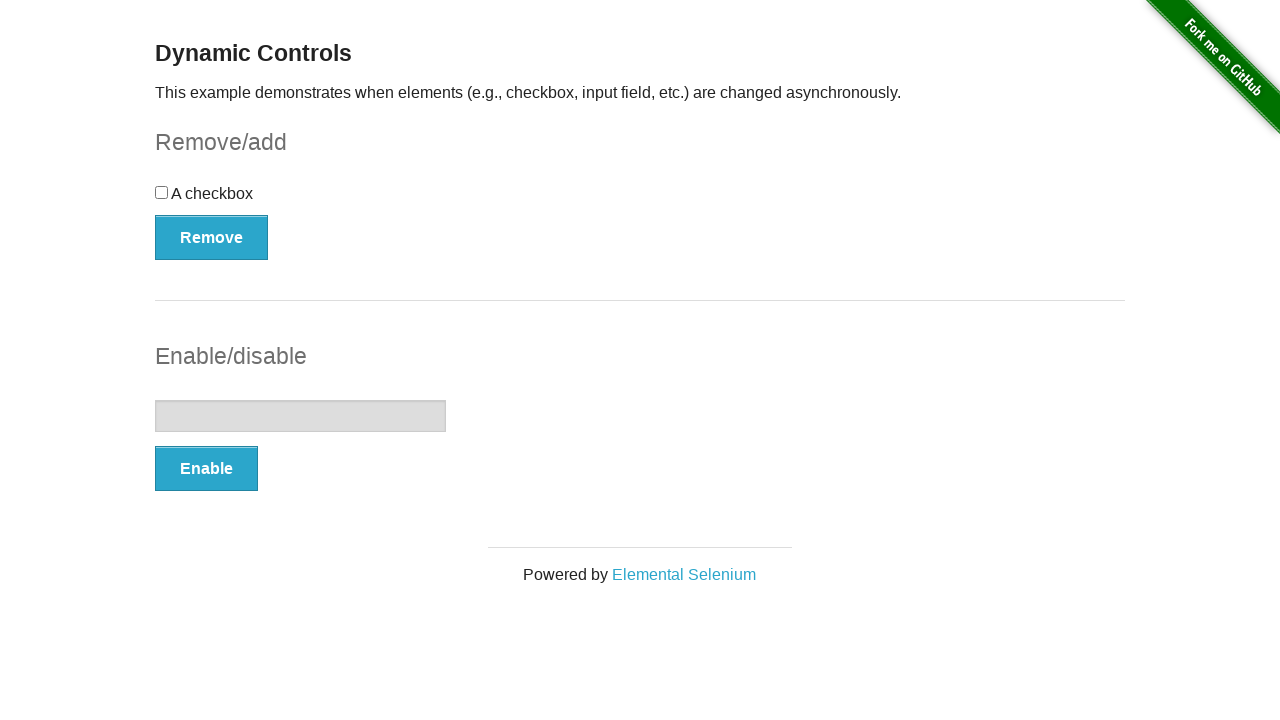

Located checkbox element
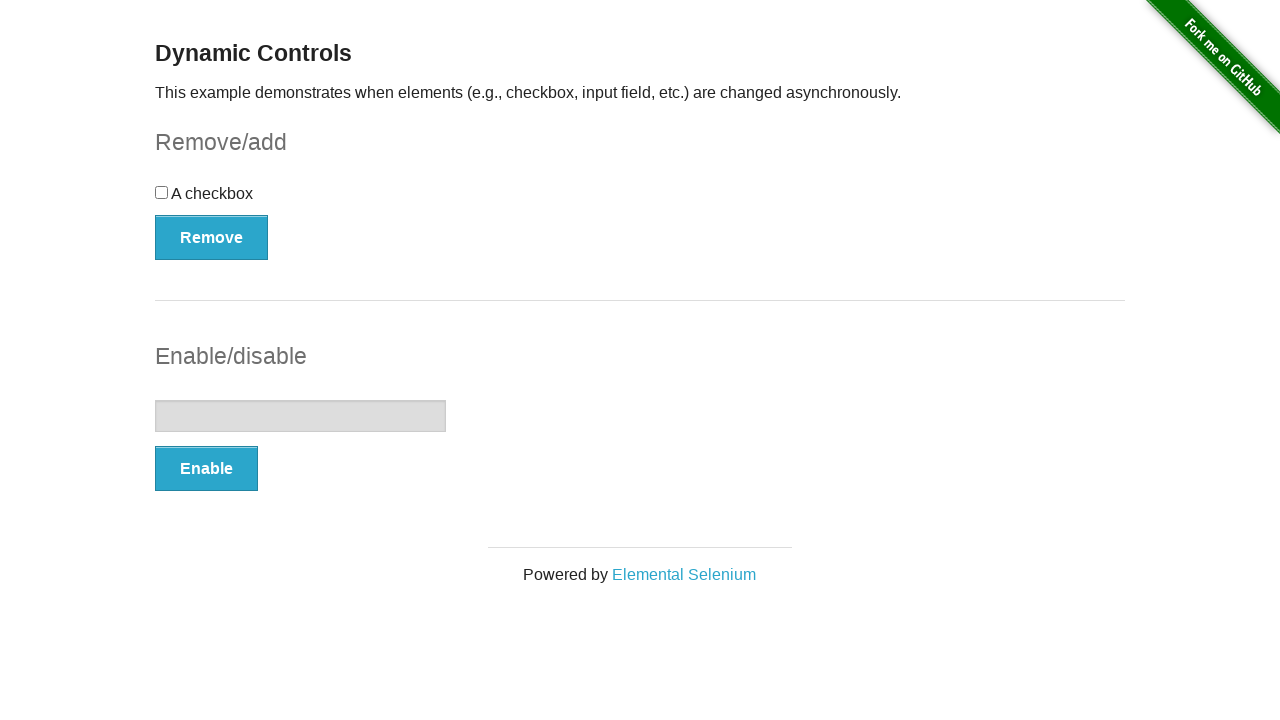

Clicked checkbox to toggle it at (162, 192) on input[type='checkbox']
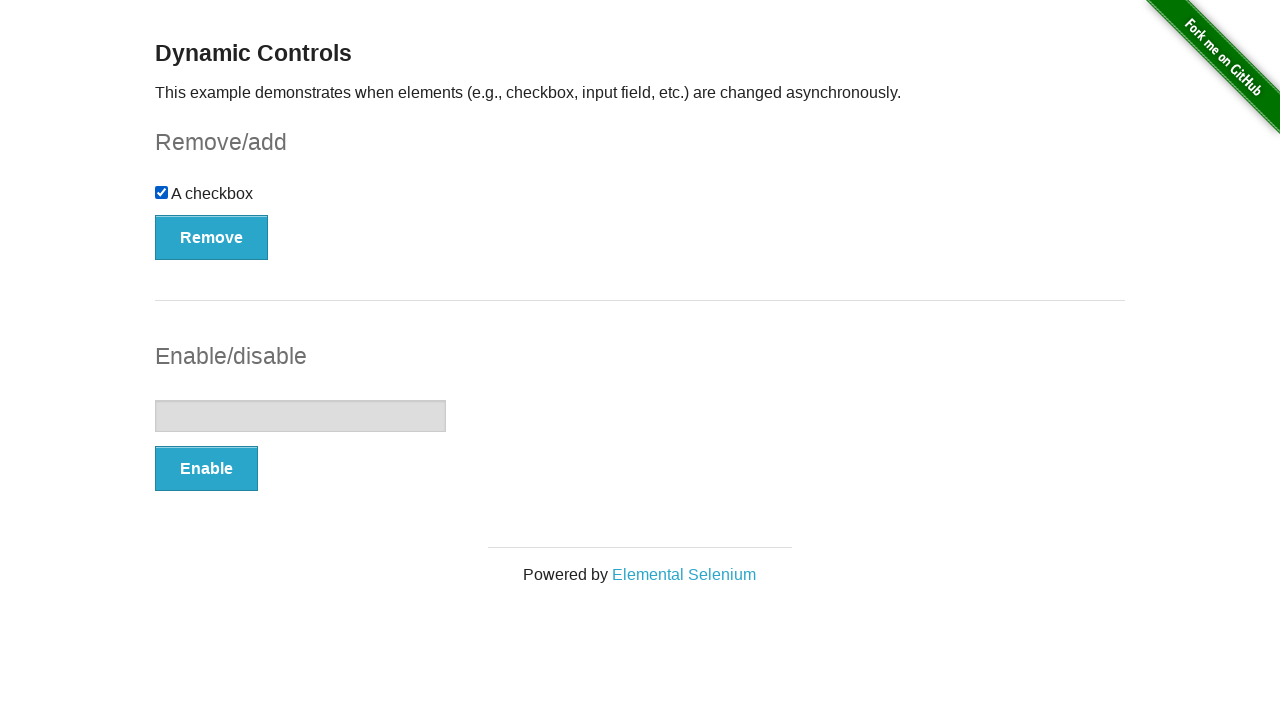

Clicked Remove button at (212, 237) on button:has-text('Remove')
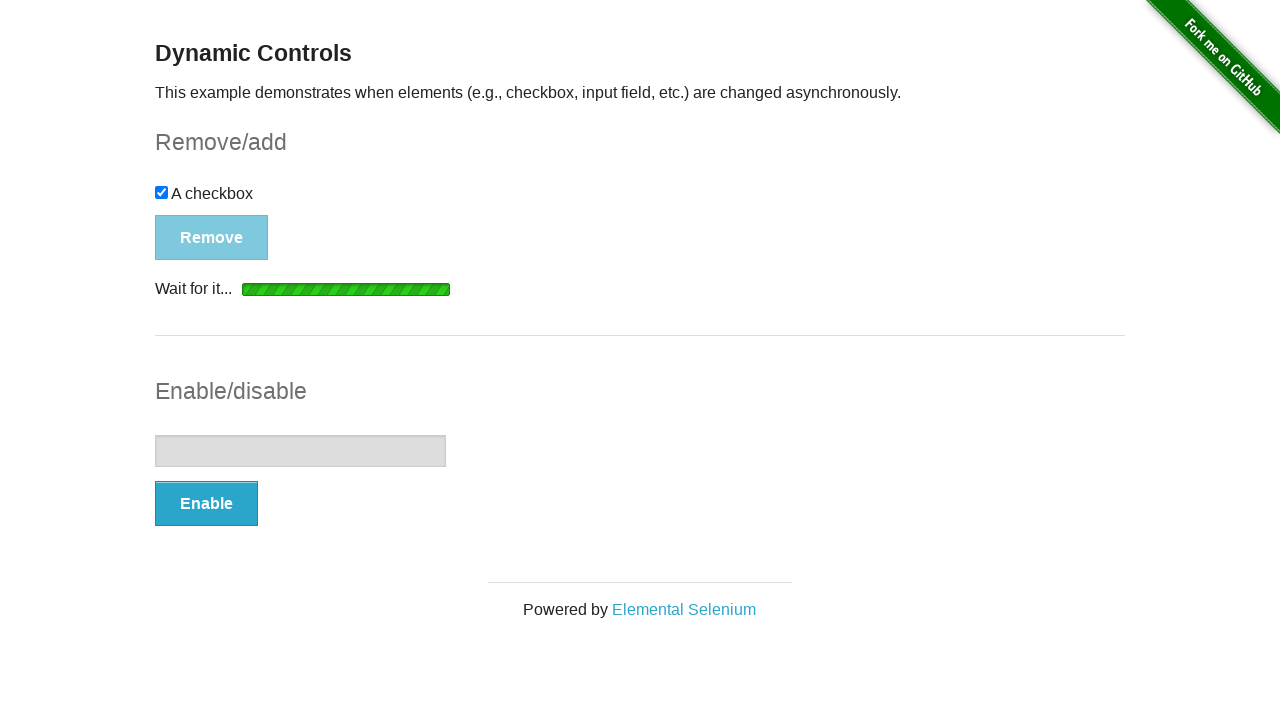

Verified 'It's gone!' text appeared after removal
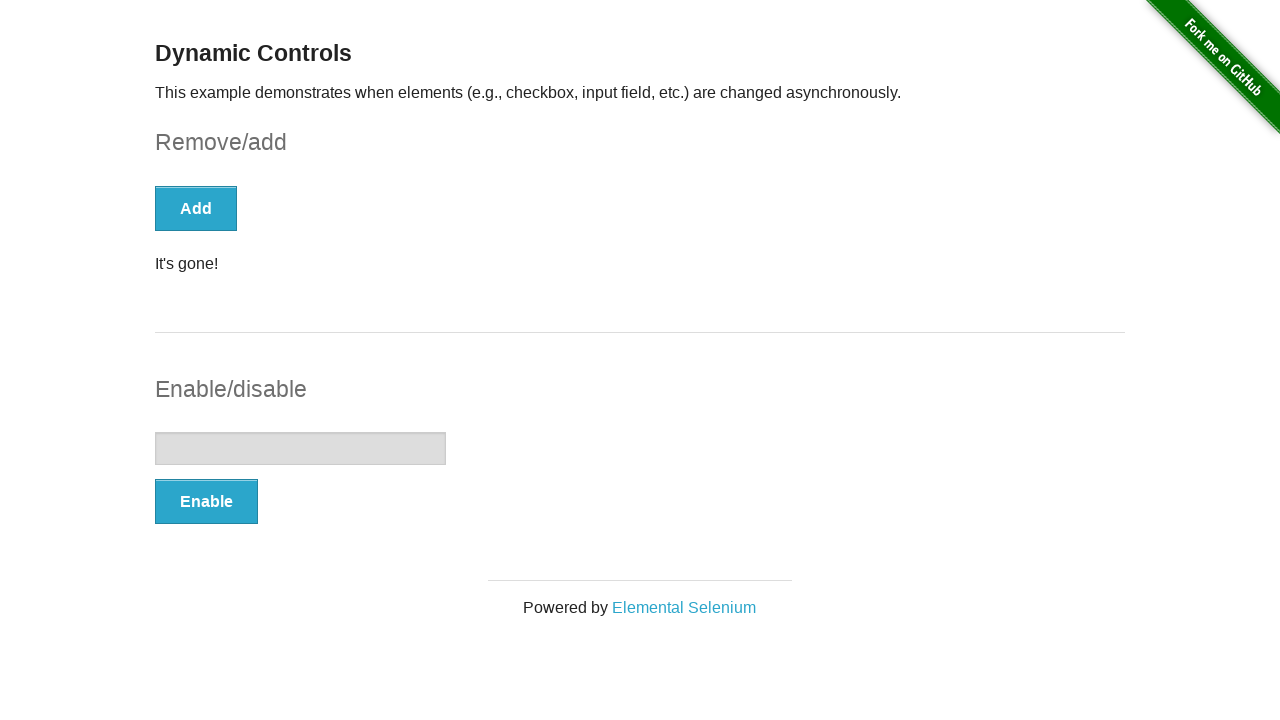

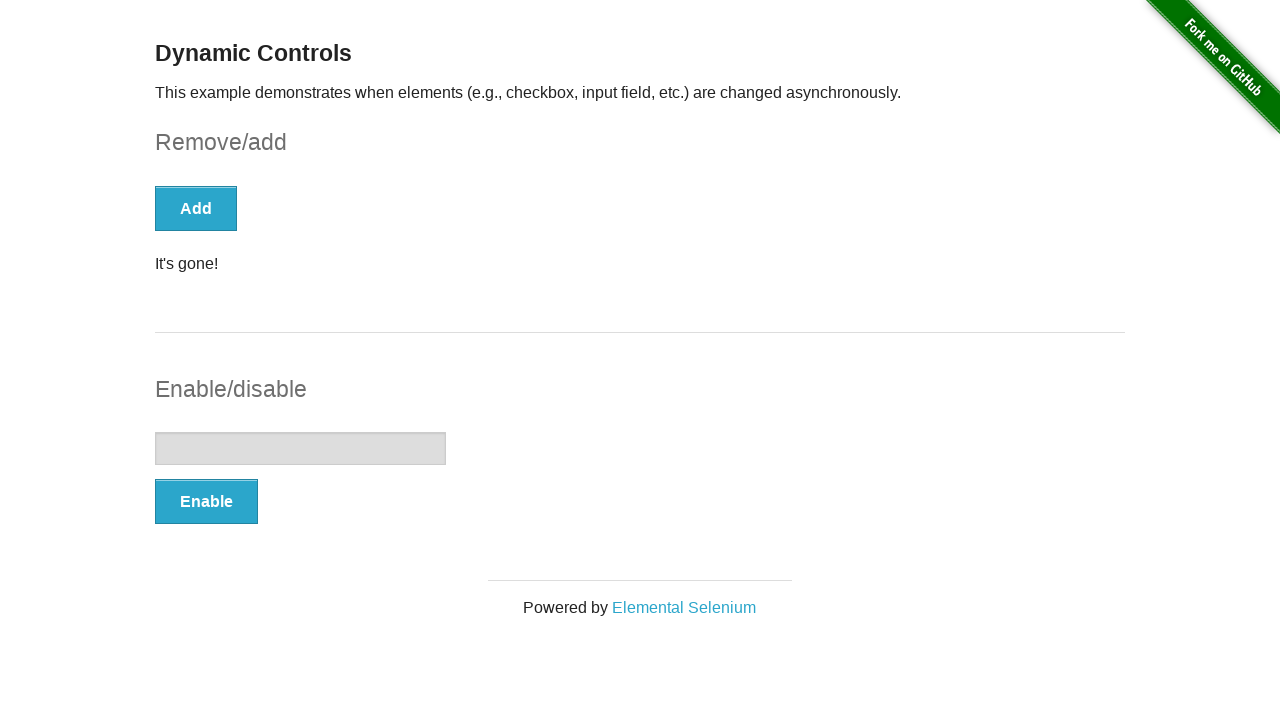